Fills all fields except SSN and verifies the social security number required error message

Starting URL: https://parabank.parasoft.com/parabank/lookup.htm

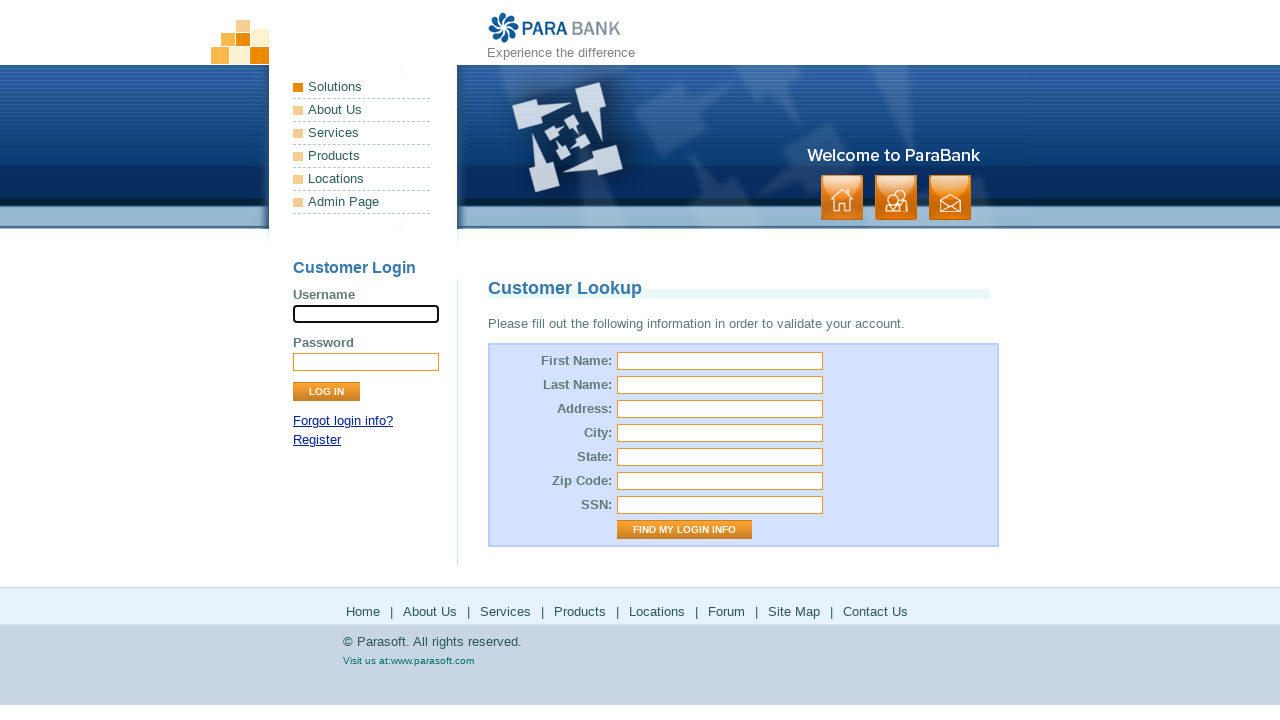

Clicked 'Forgot login info?' link at (343, 421) on a:text('Forgot login info?')
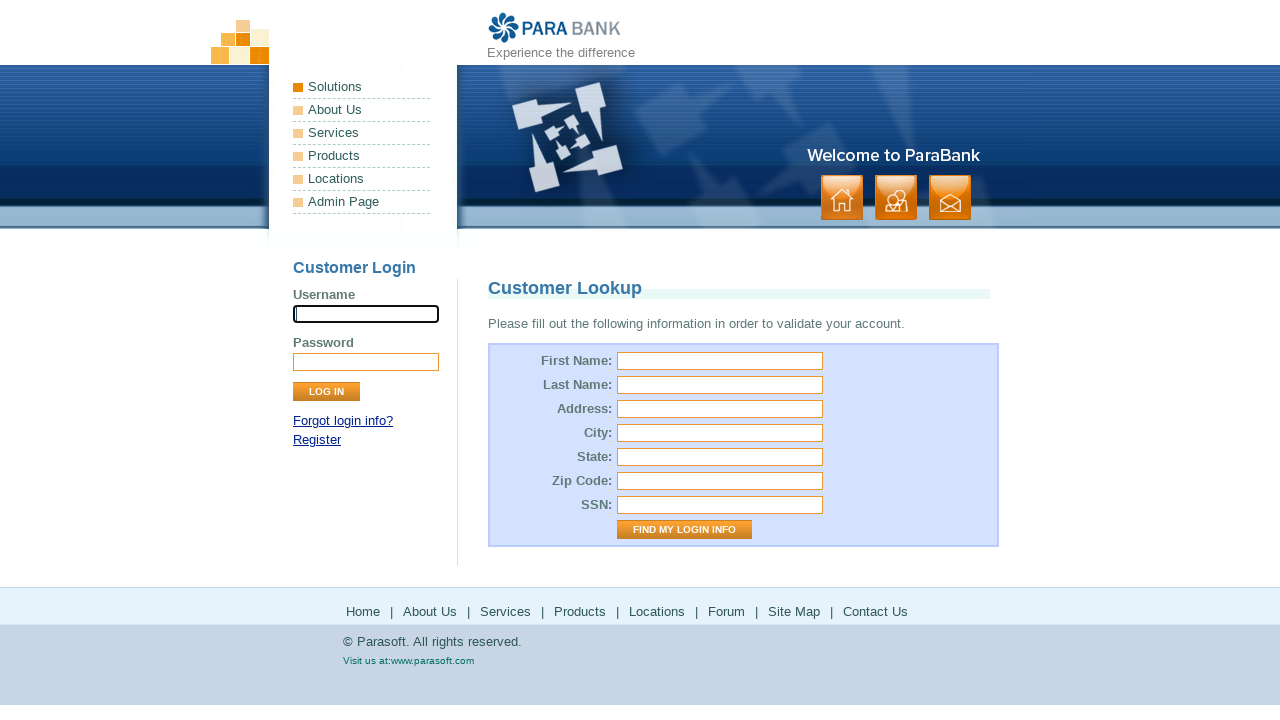

Filled first name field with 'Akshay' on input#firstName
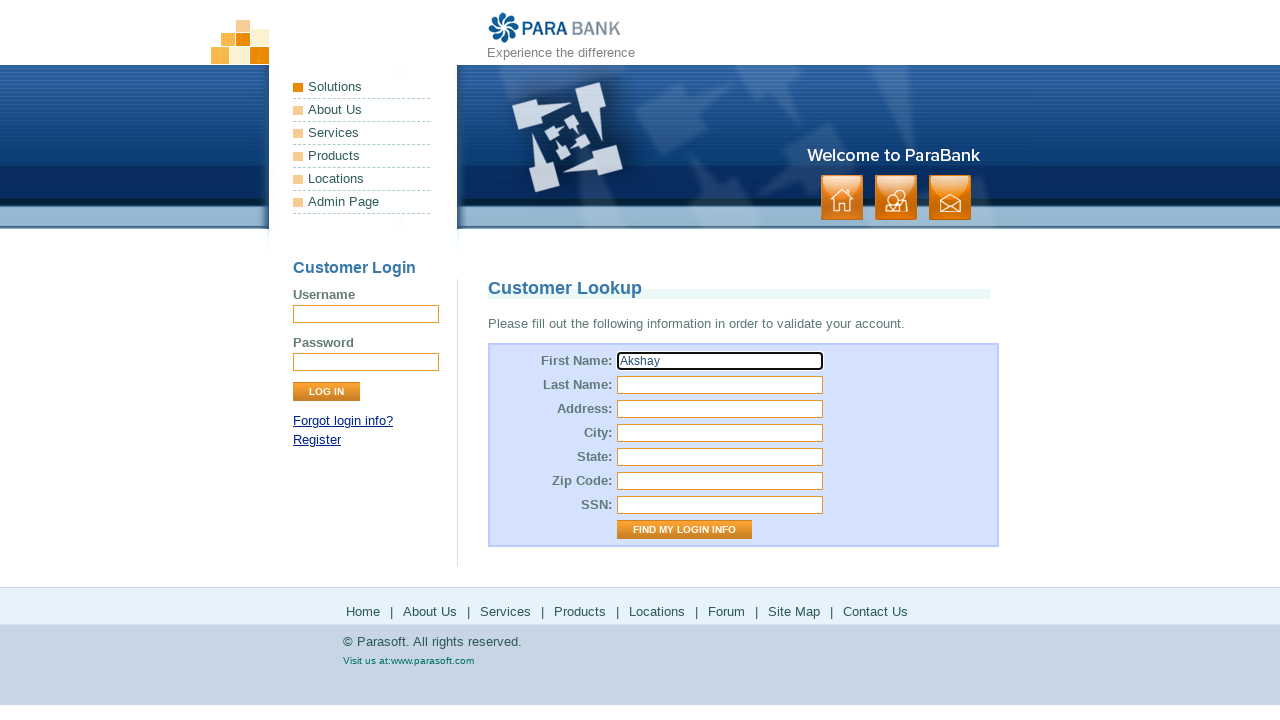

Filled last name field with 'Sundar' on input#lastName
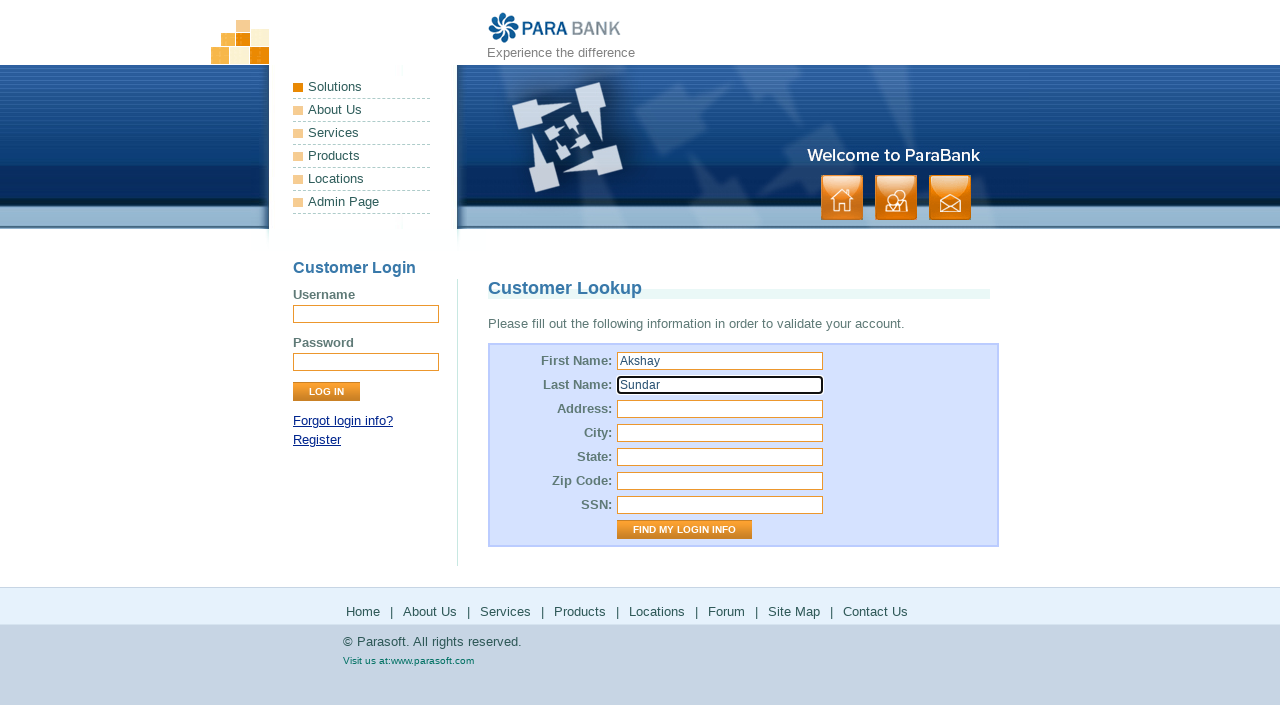

Filled street address field with 'Test Address' on input#address\.street
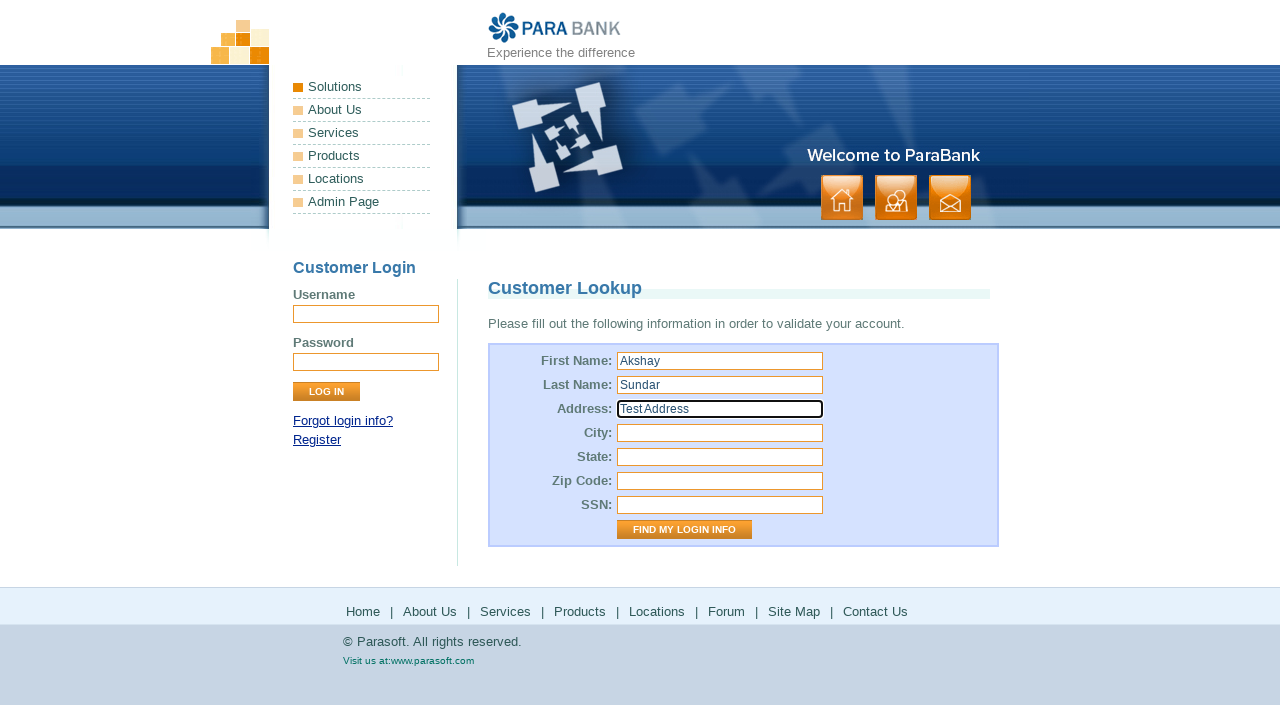

Filled city field with 'Test City' on input#address\.city
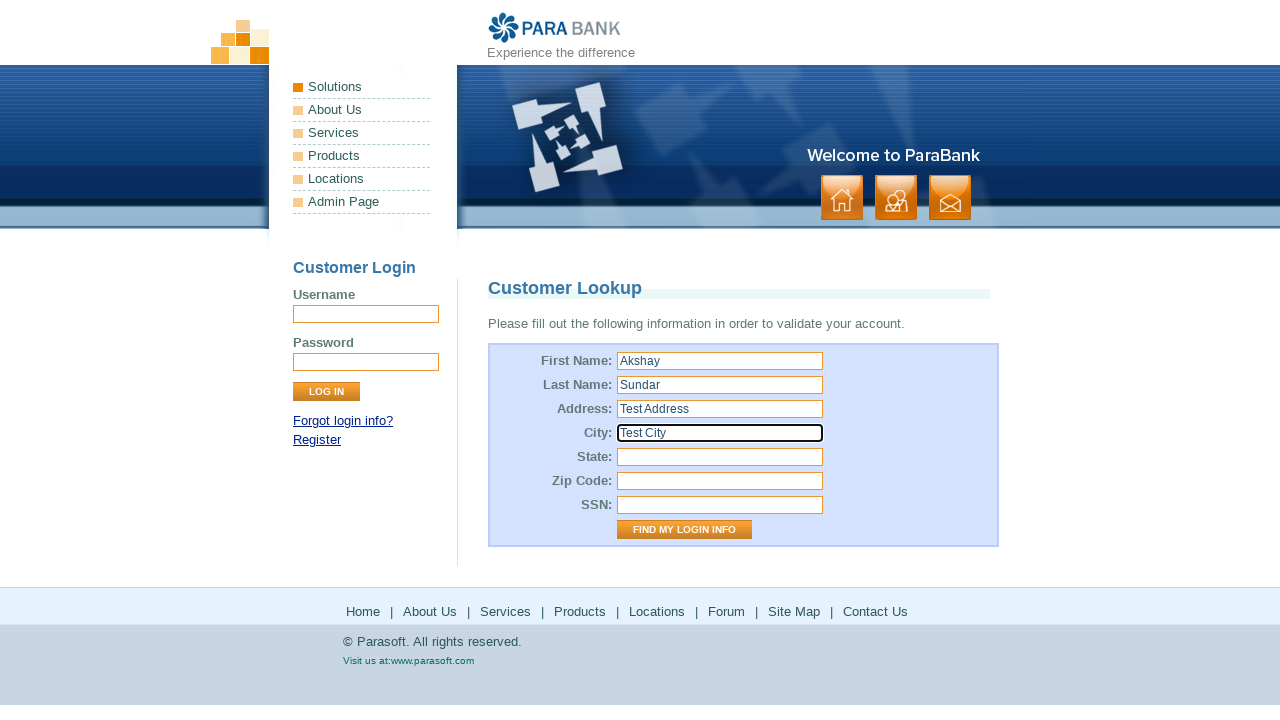

Filled state field with 'Test State' on input#address\.state
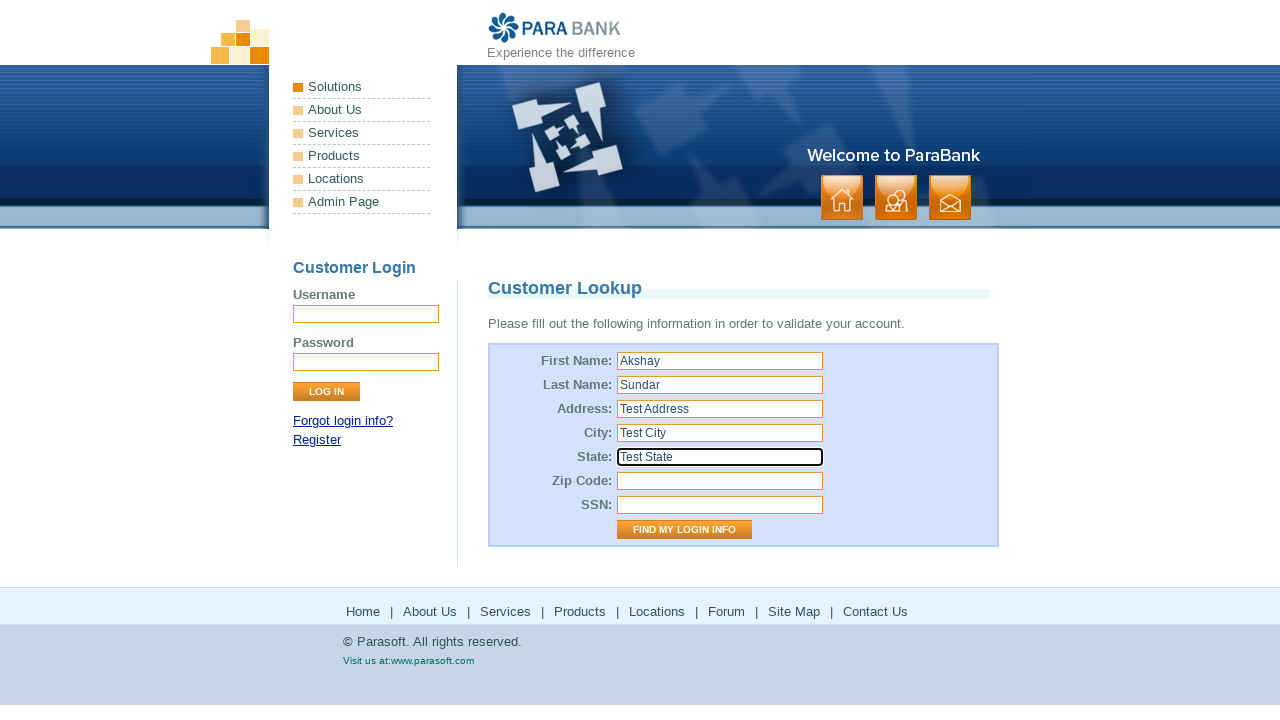

Filled zip code field with '53694' on input#address\.zipCode
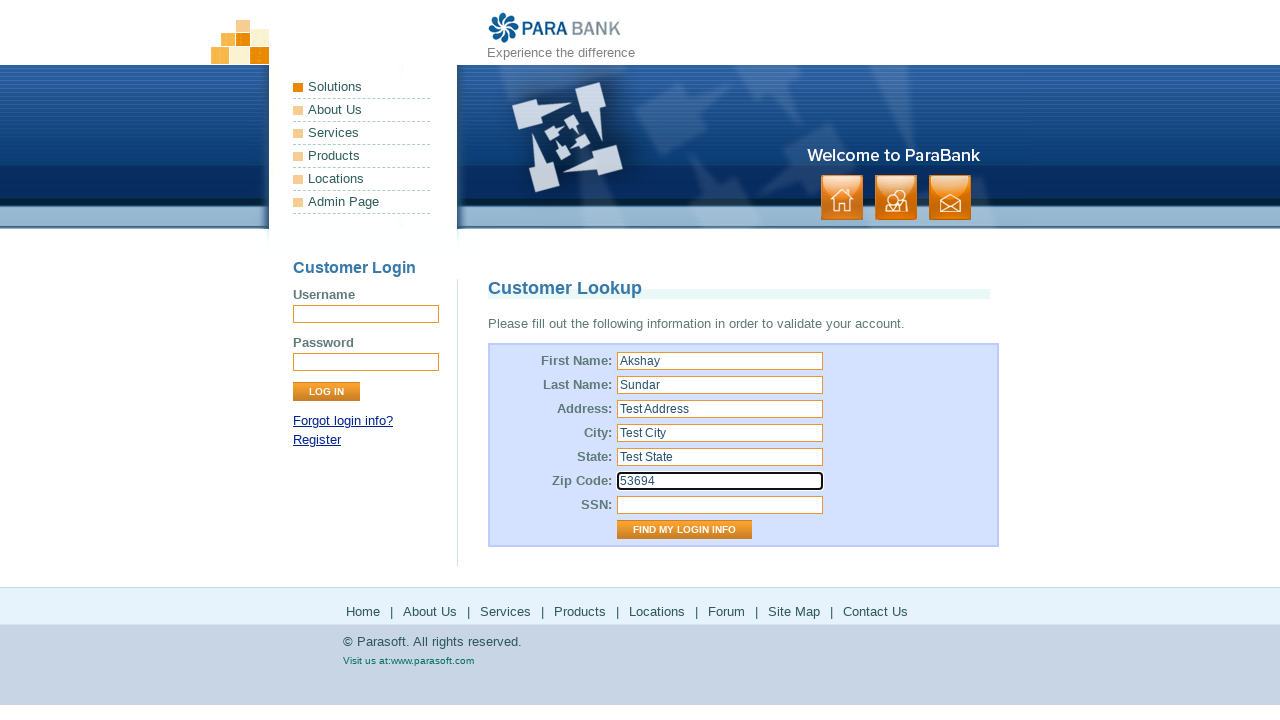

Left SSN field empty on input#ssn
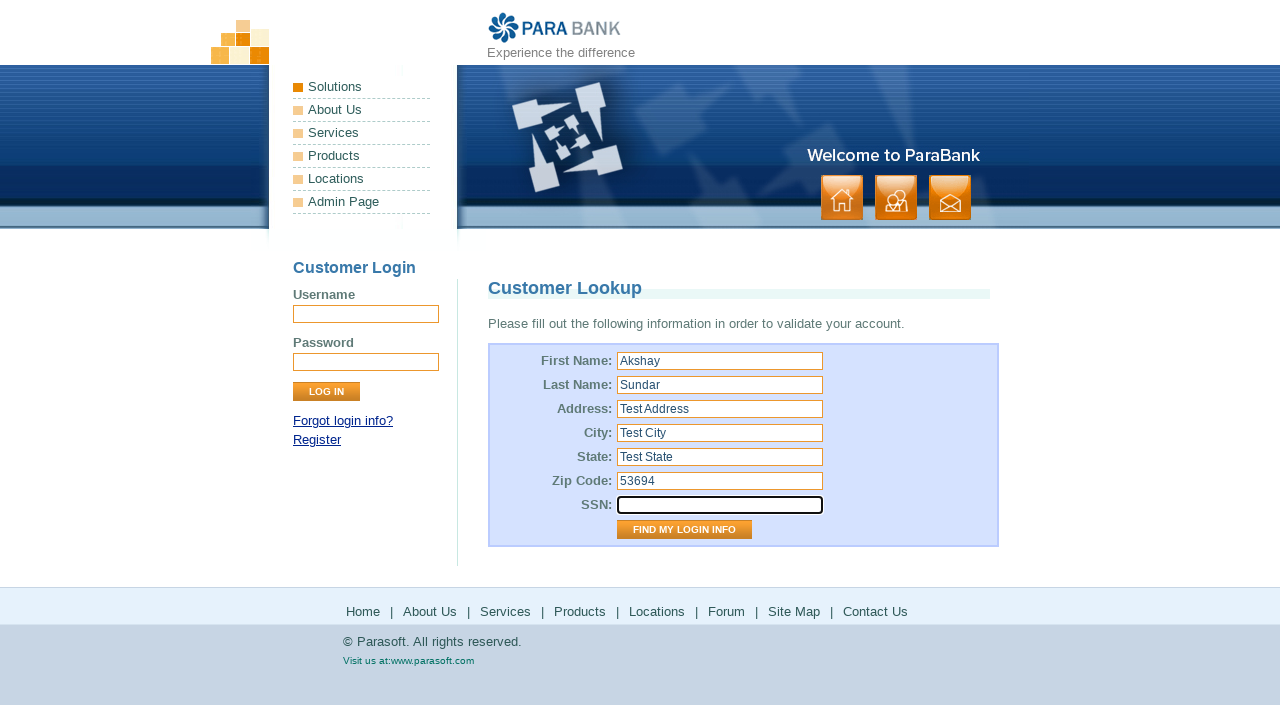

Clicked 'Find My Login Info' submit button at (684, 530) on input[value='Find My Login Info']
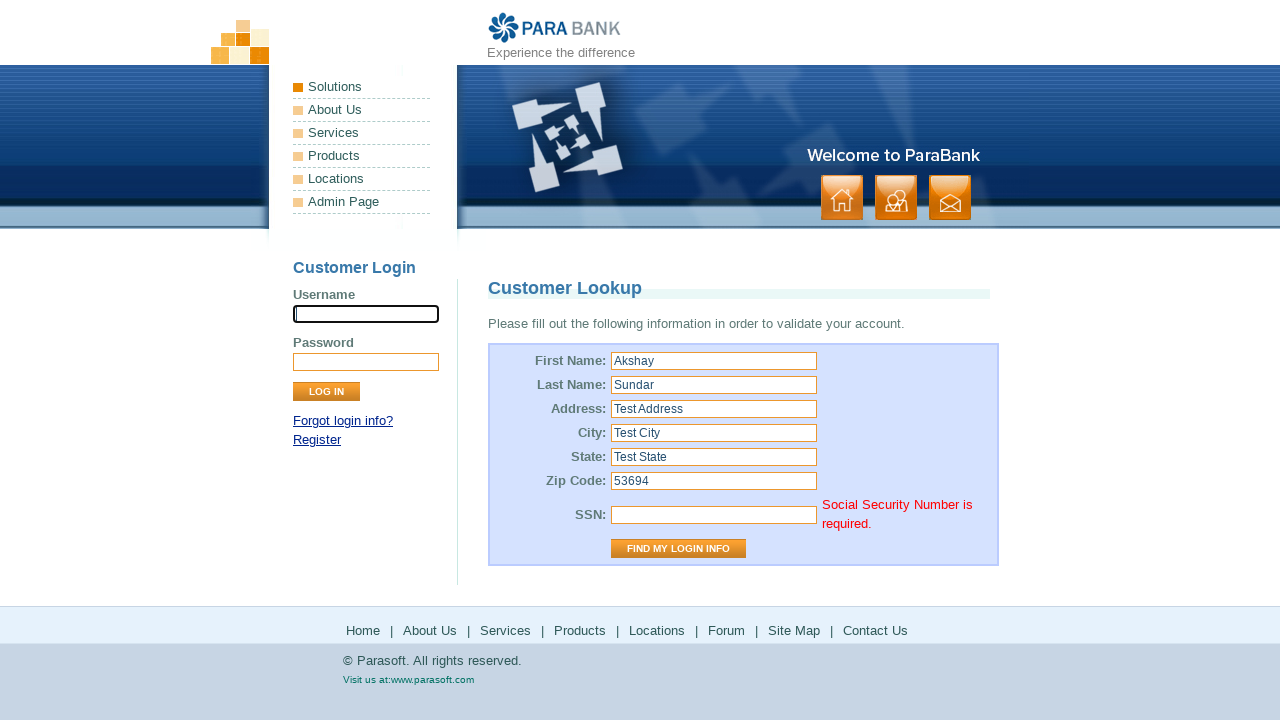

Verified SSN required error message is displayed
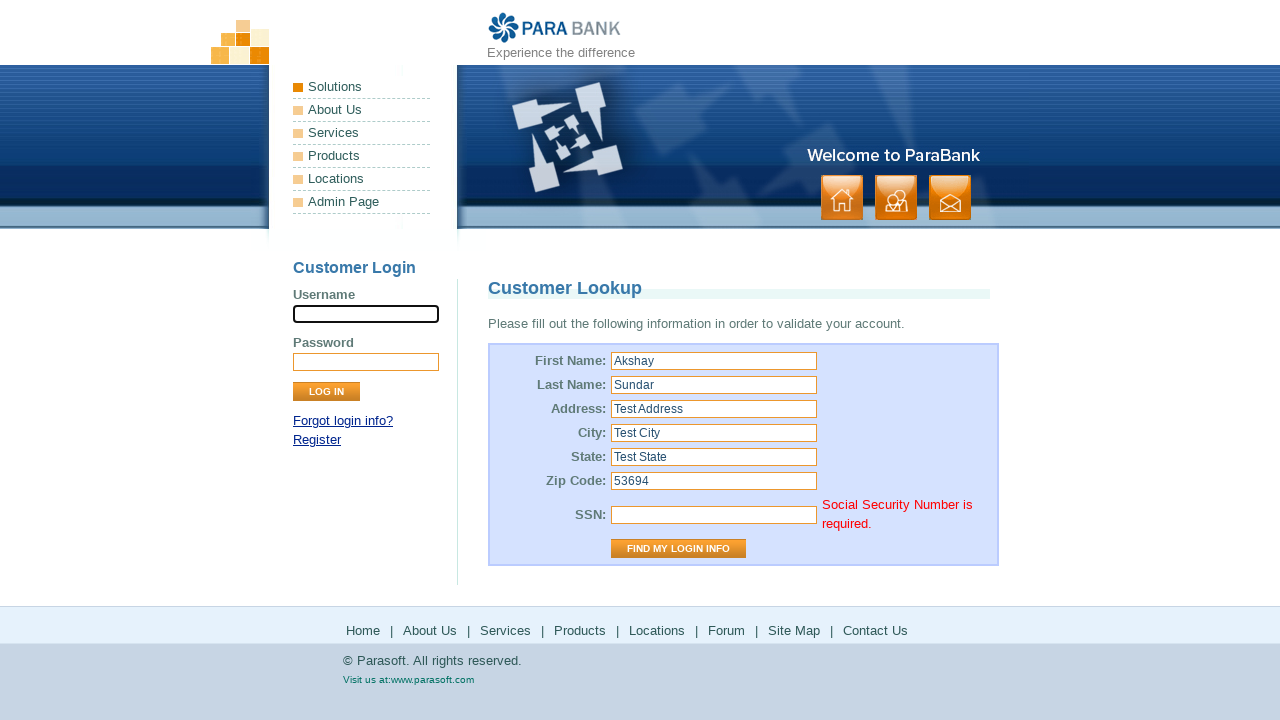

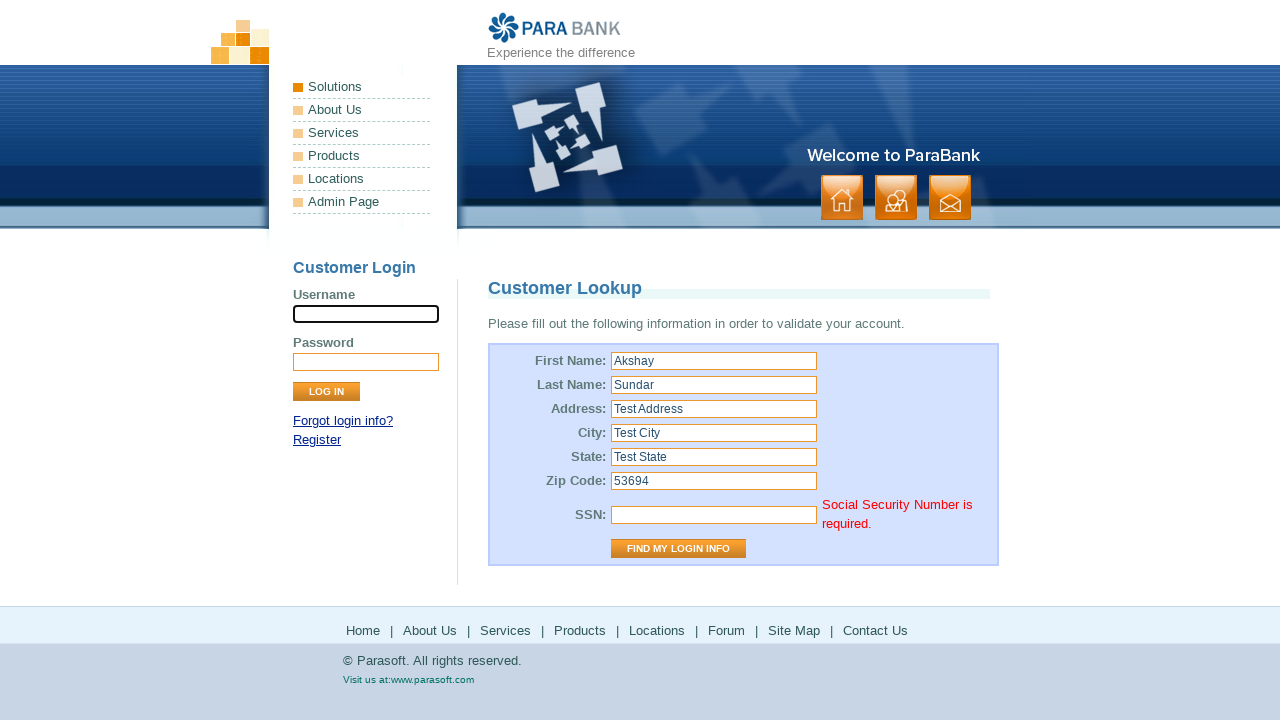